Tests browser window manipulation by getting initial window position and size, maximizing the window, and verifying that the position and size have changed after maximization.

Starting URL: https://bonigarcia.dev/selenium-webdriver-java/

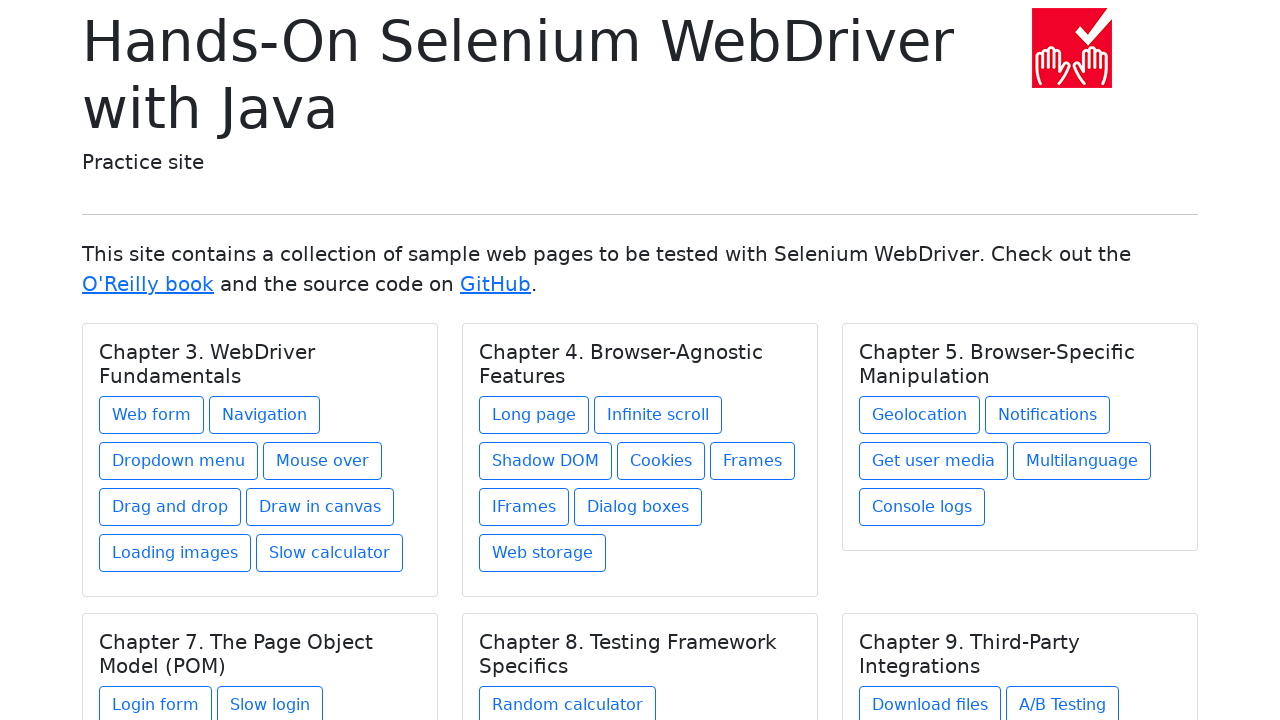

Retrieved initial viewport size
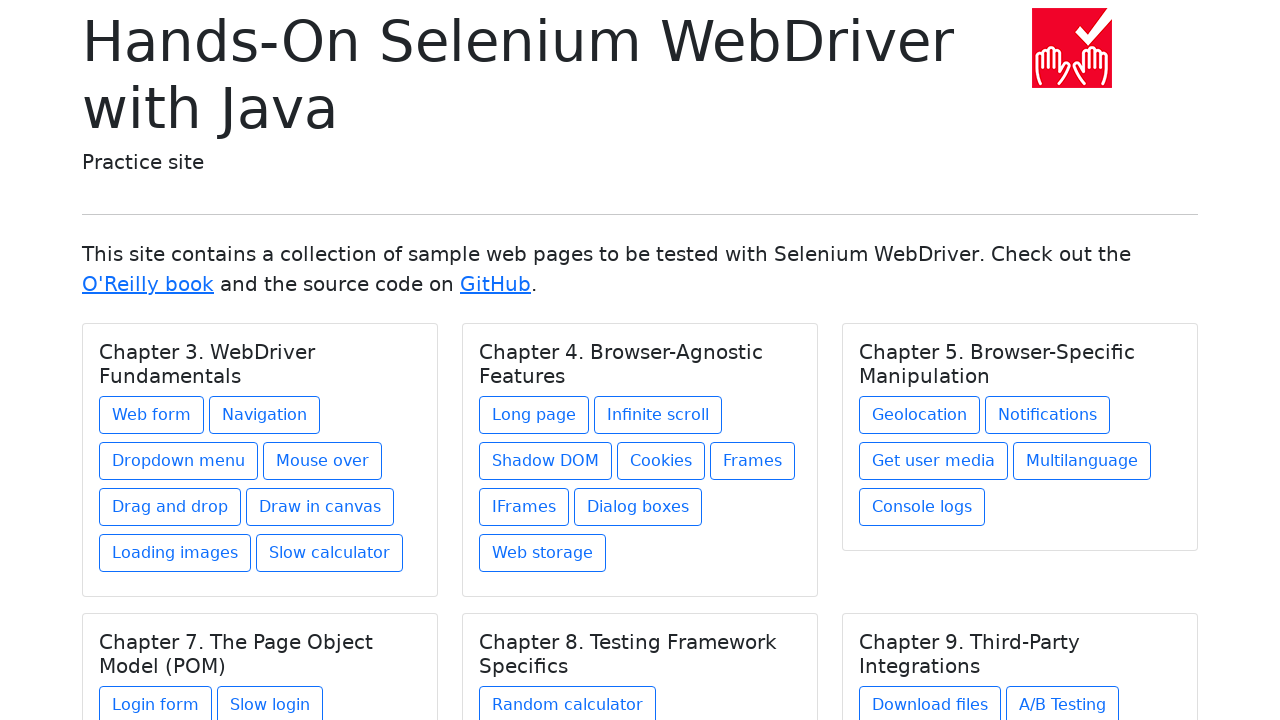

Set viewport size to 1920x1080 to simulate window maximization
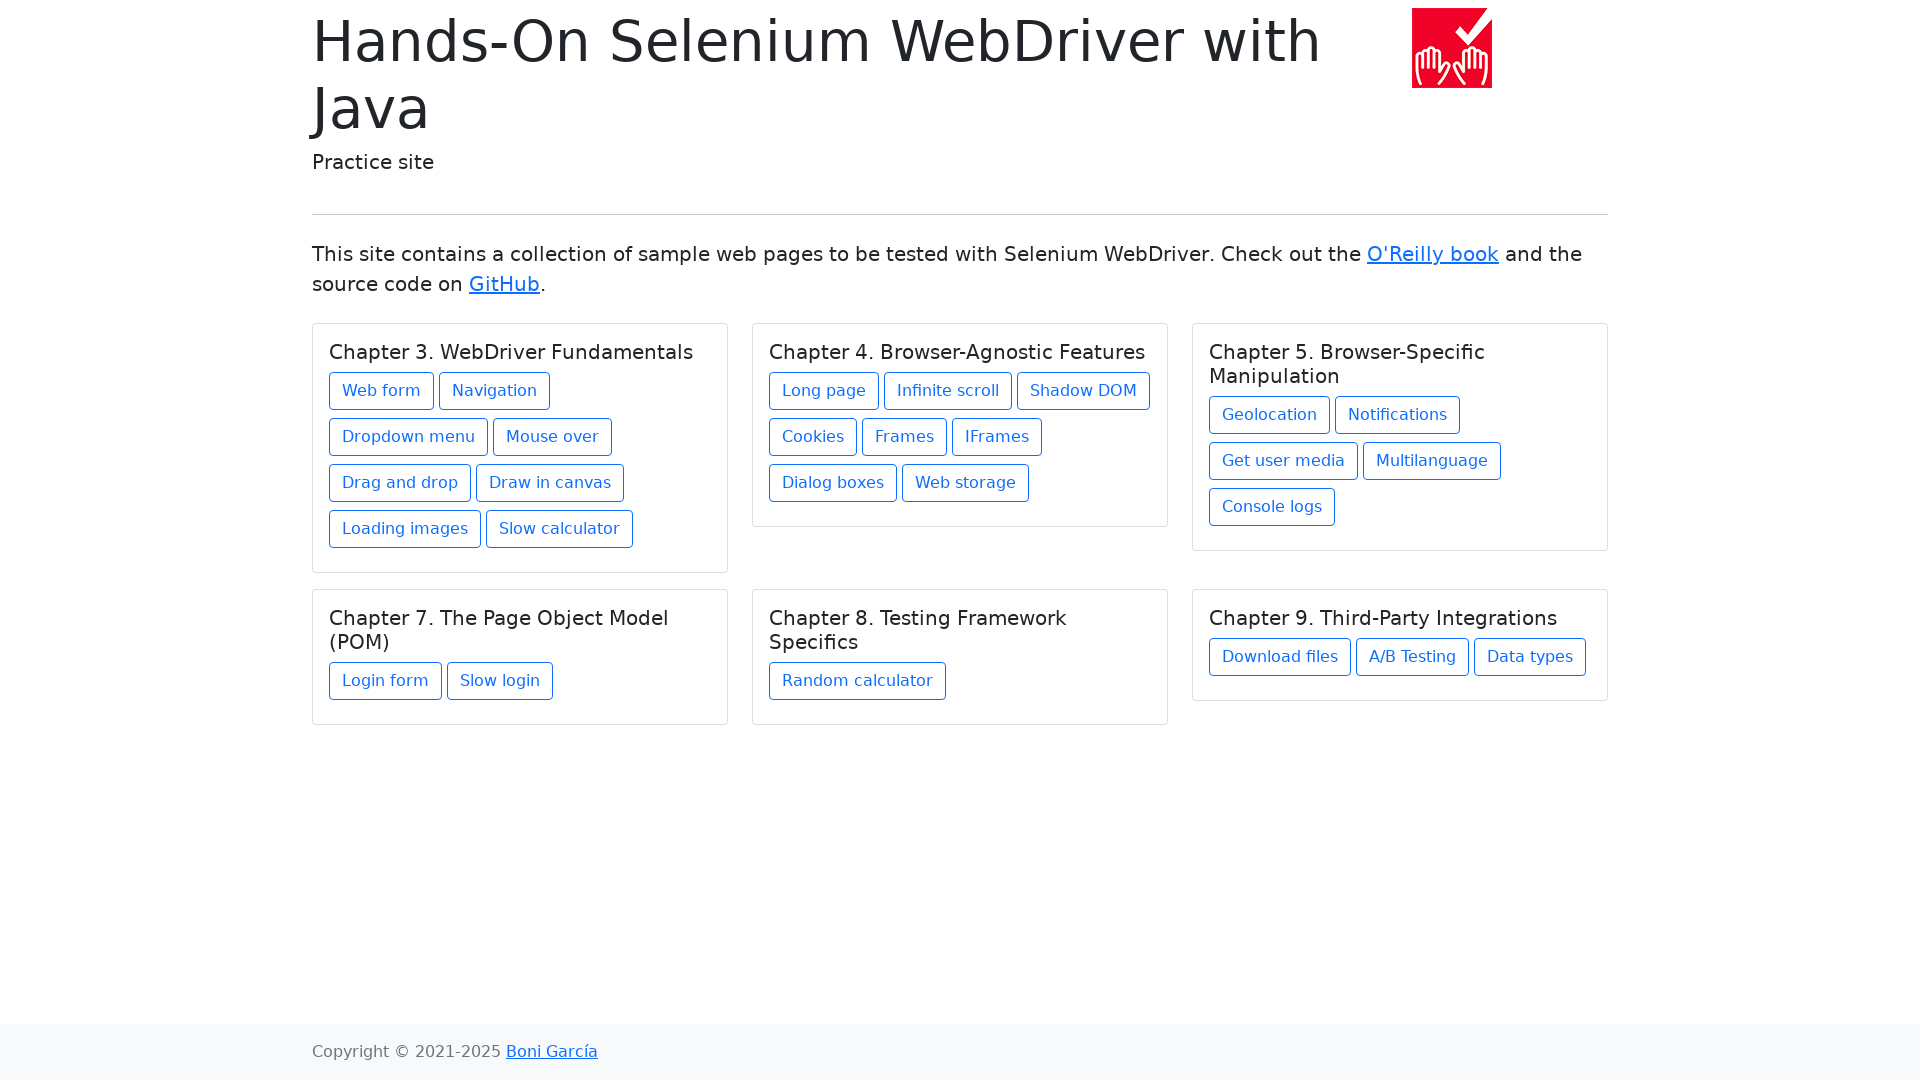

Retrieved maximized viewport size
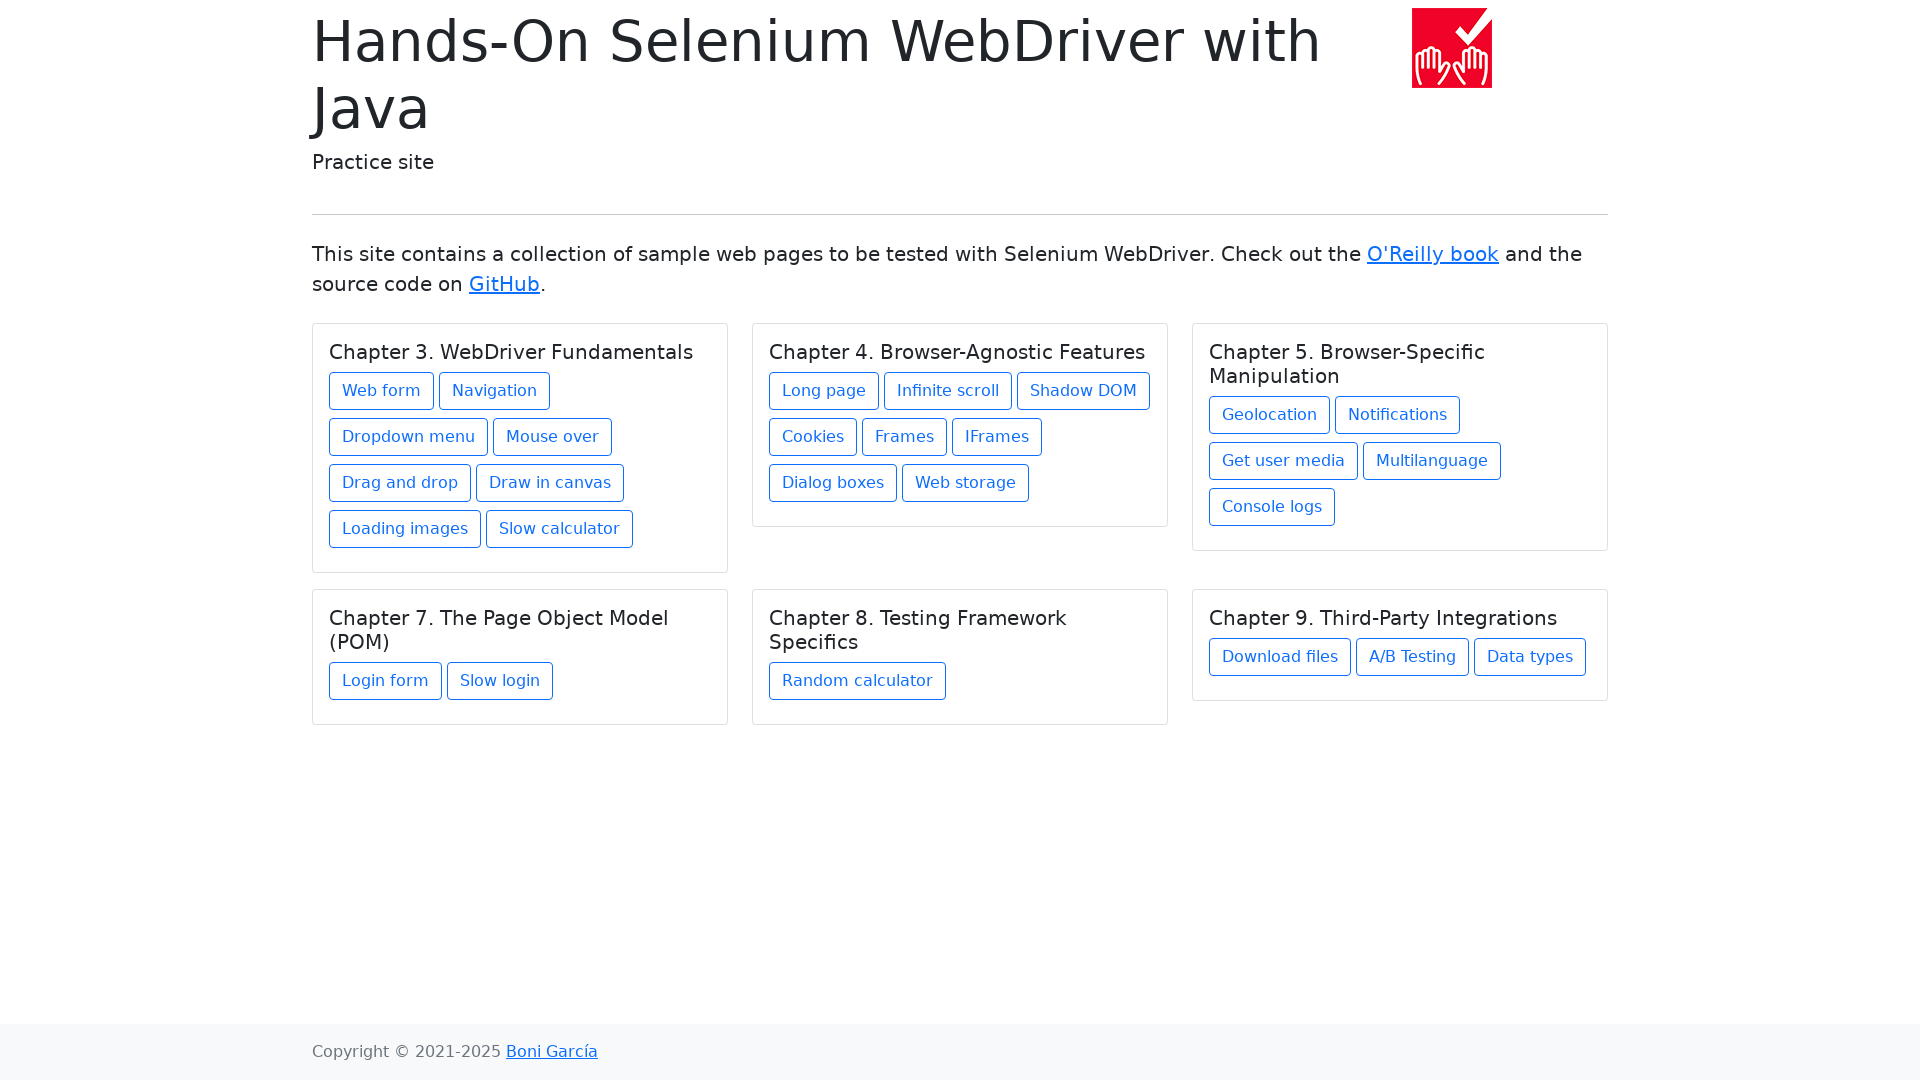

Verified that viewport size changed after maximization
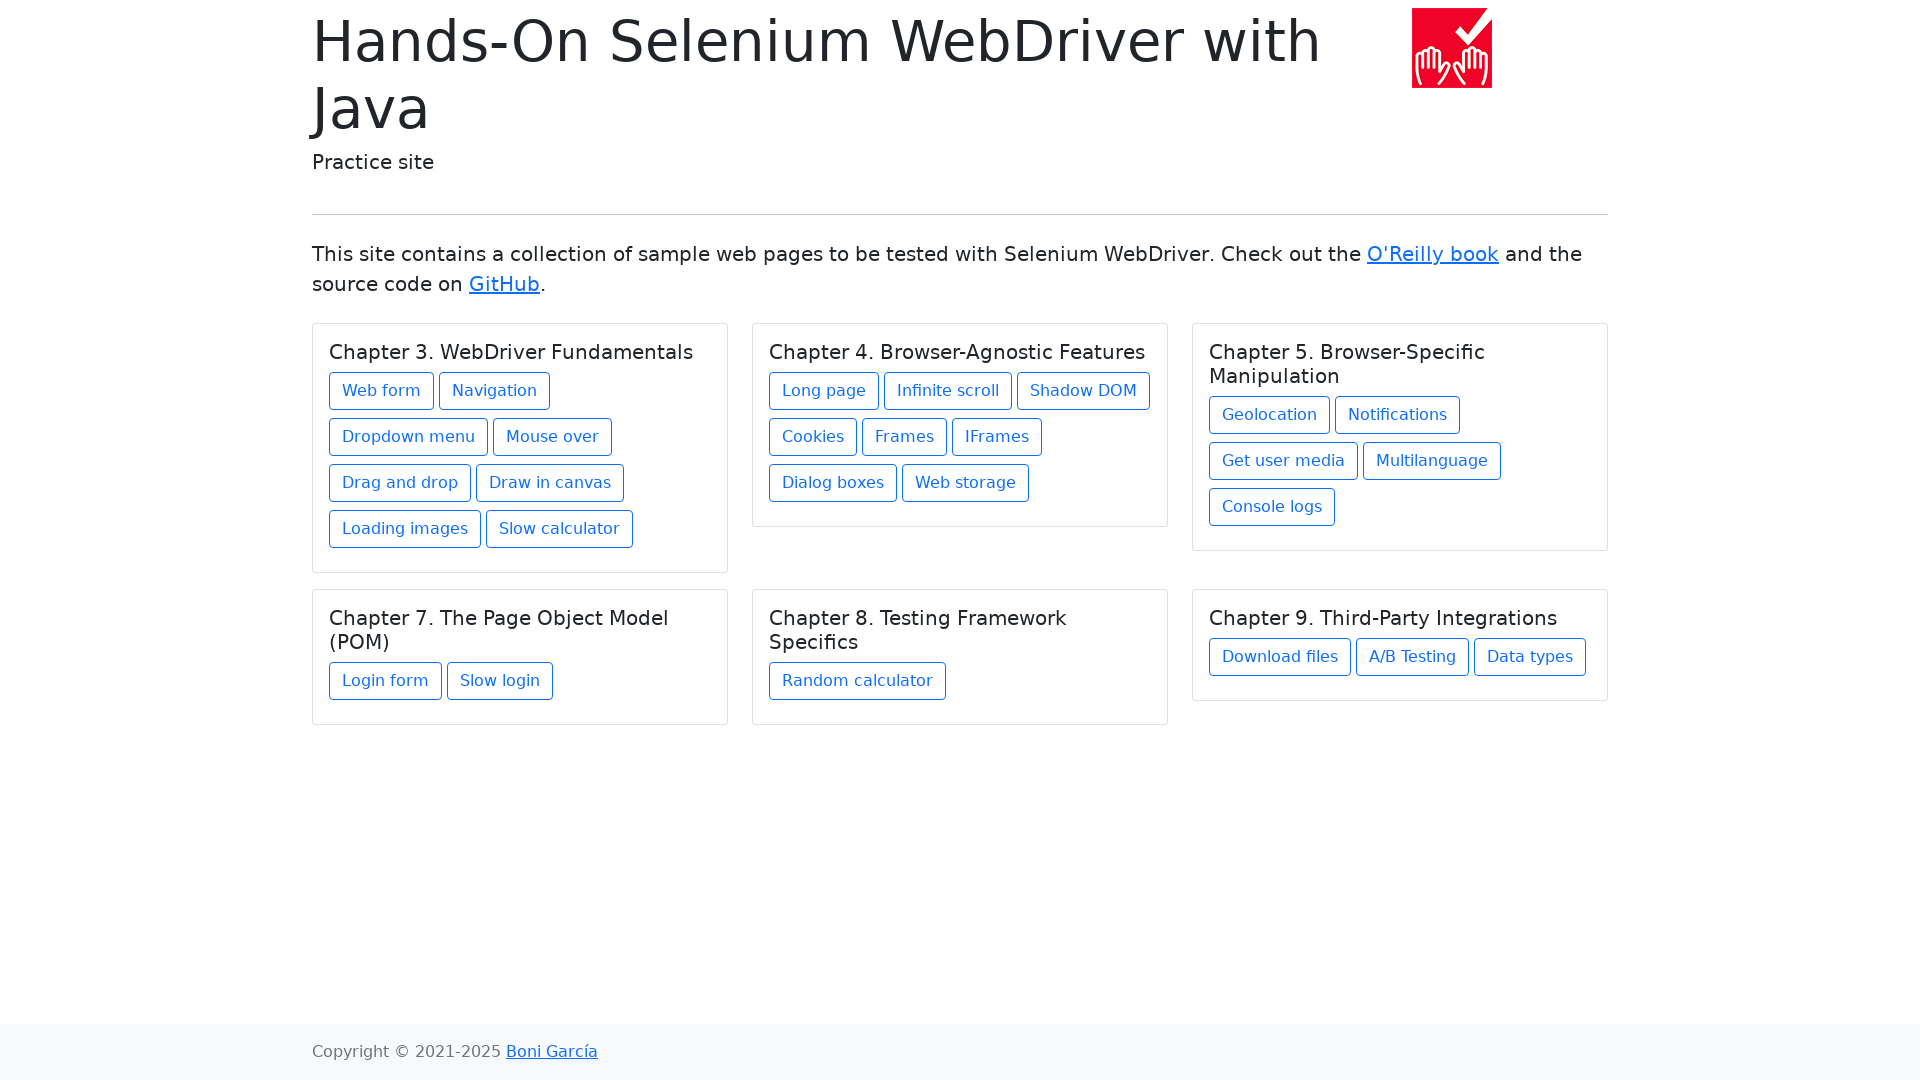

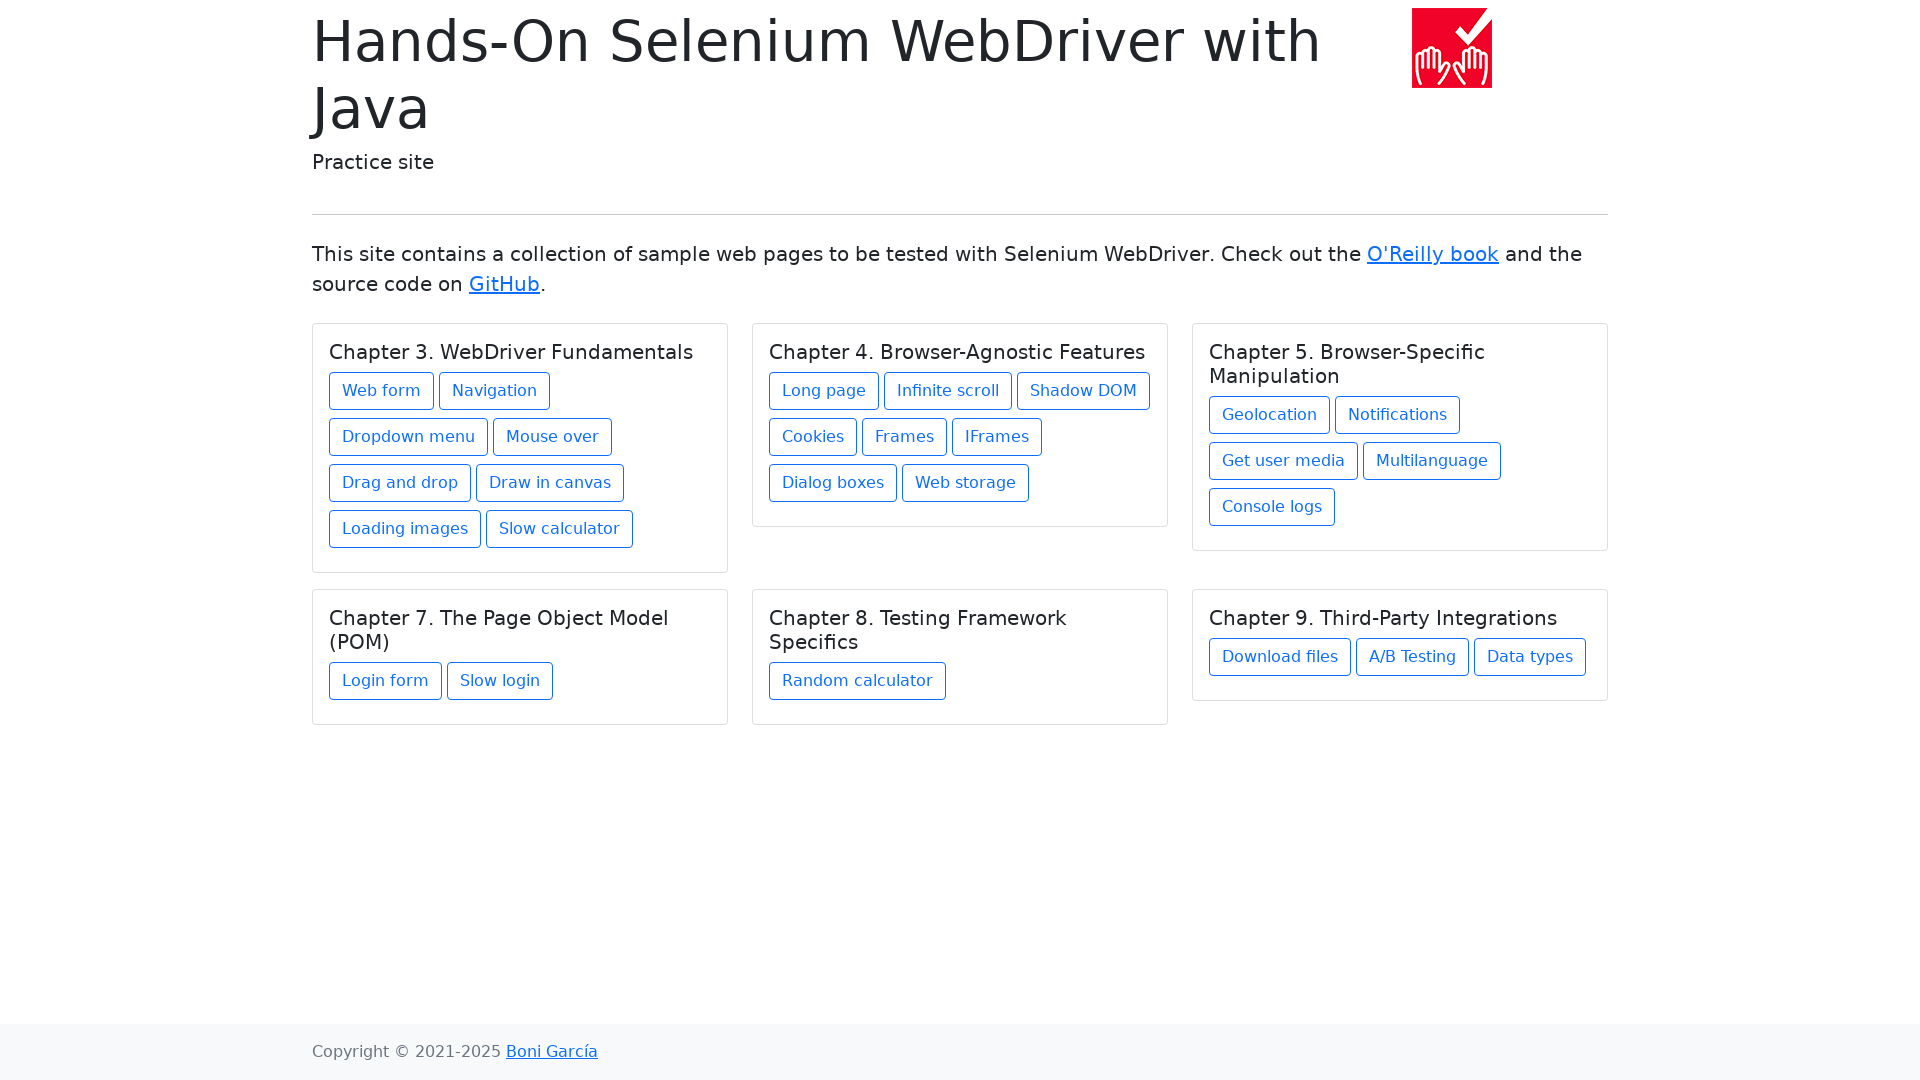